Tests checkbox functionality by locating two checkboxes and clicking each one if it is not already selected

Starting URL: https://the-internet.herokuapp.com/checkboxes

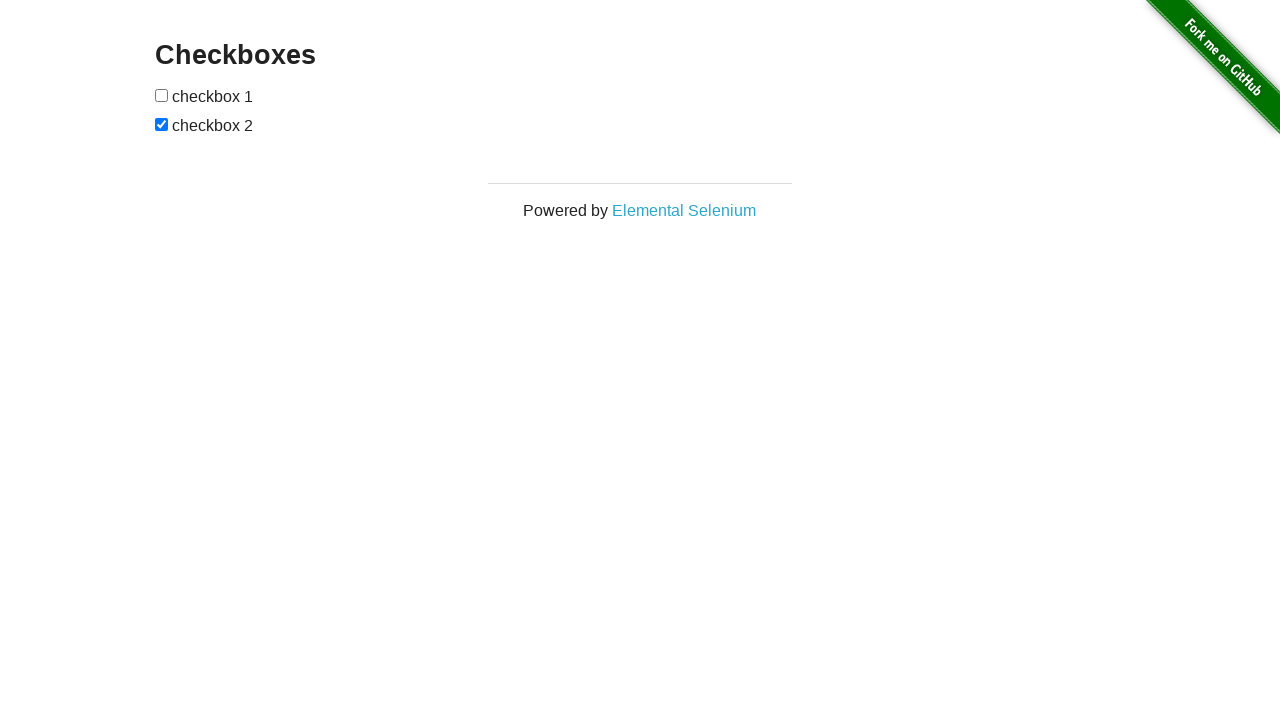

Located first checkbox element
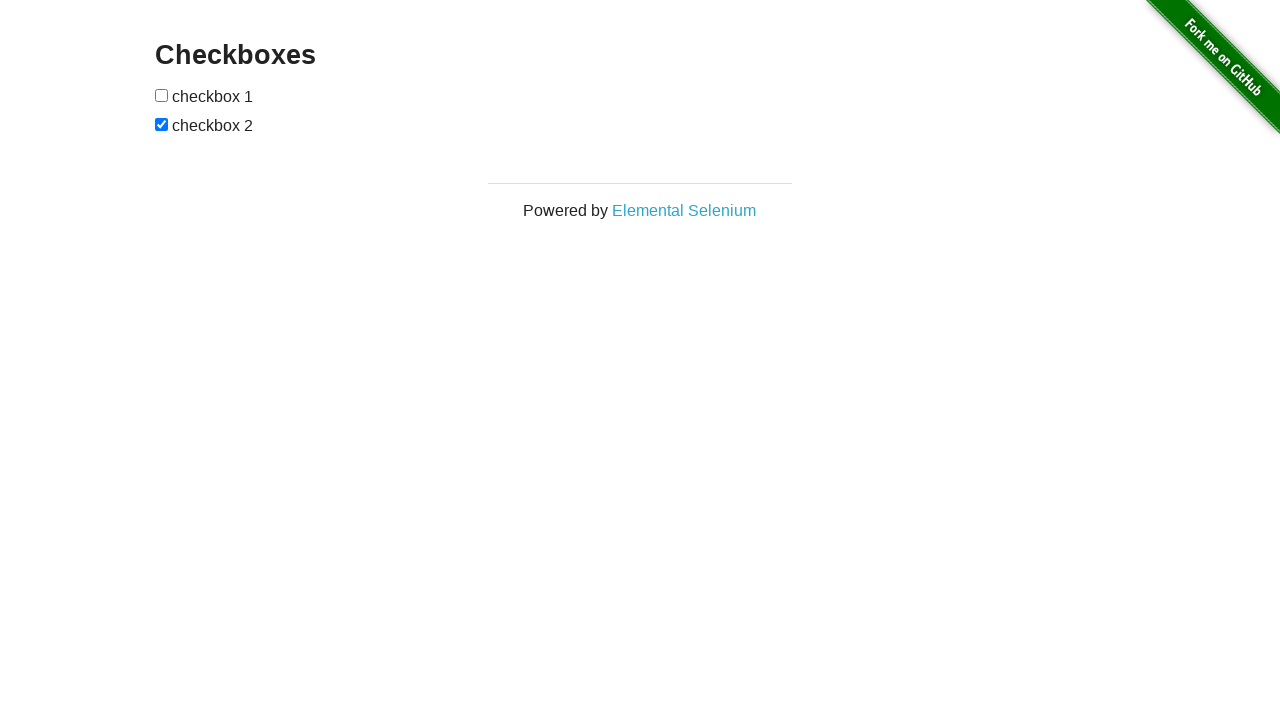

Located second checkbox element
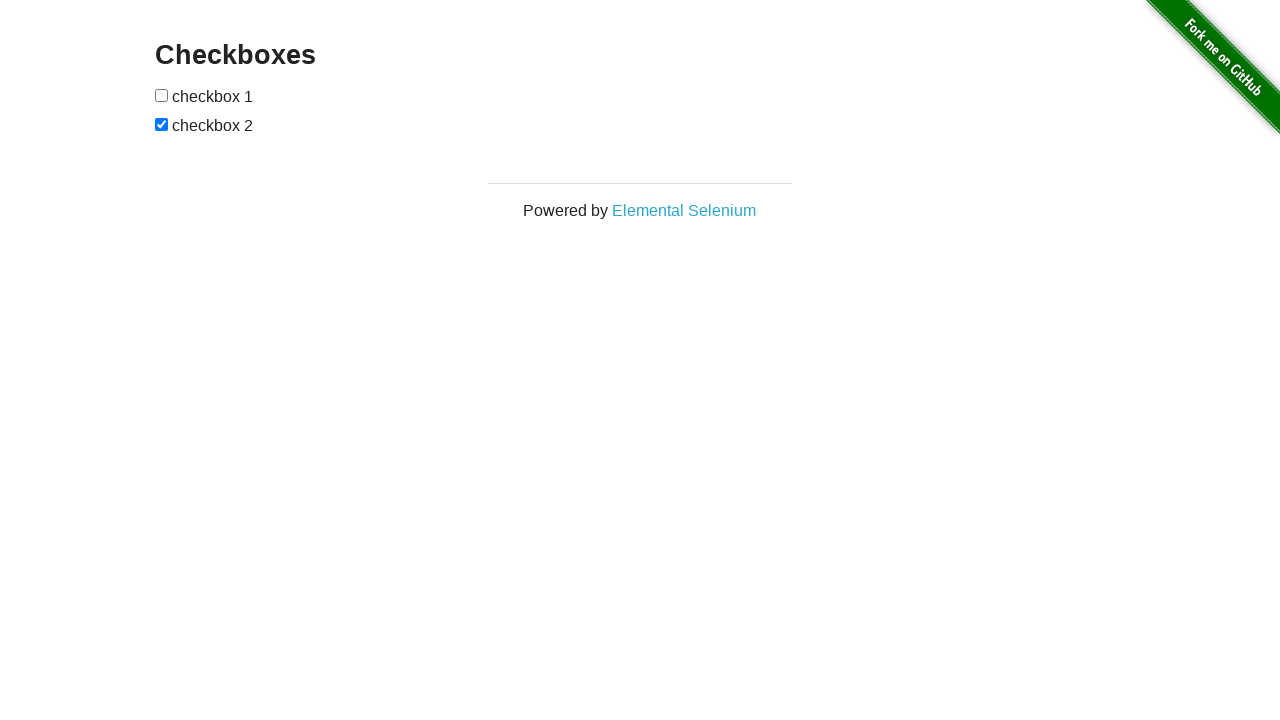

Checked first checkbox state
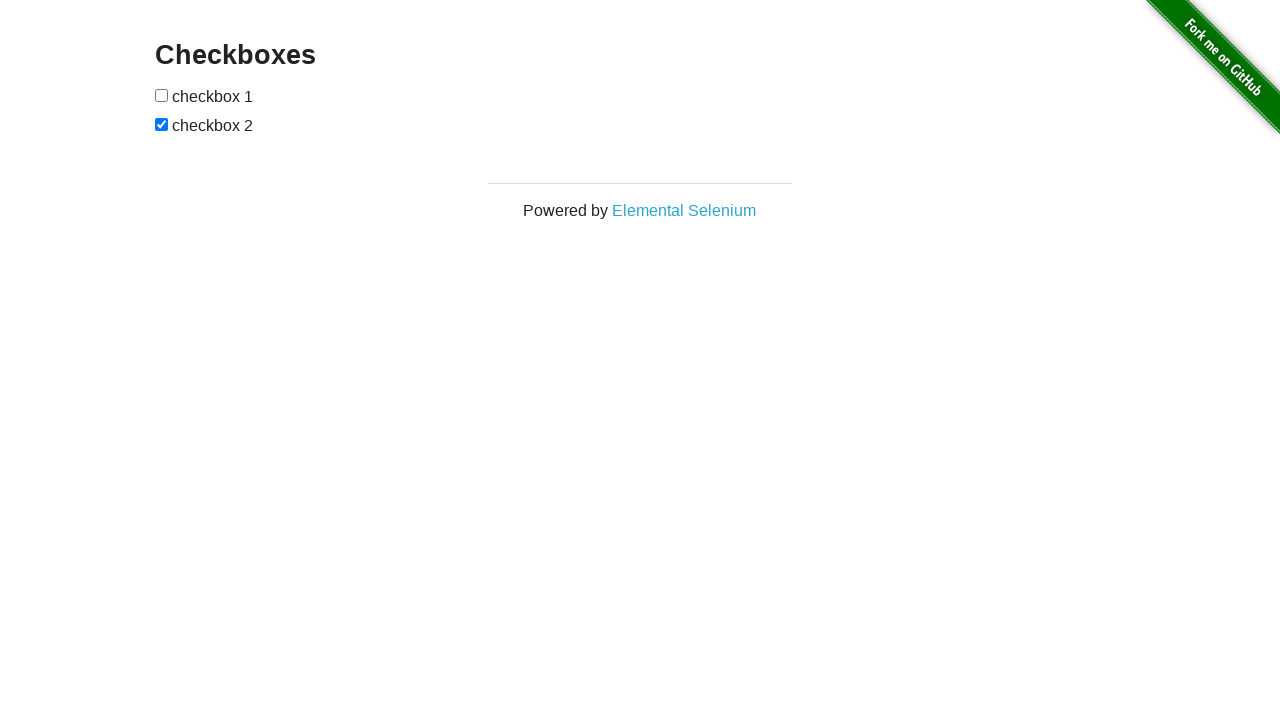

Clicked first checkbox to select it at (162, 95) on (//input[@type='checkbox'])[1]
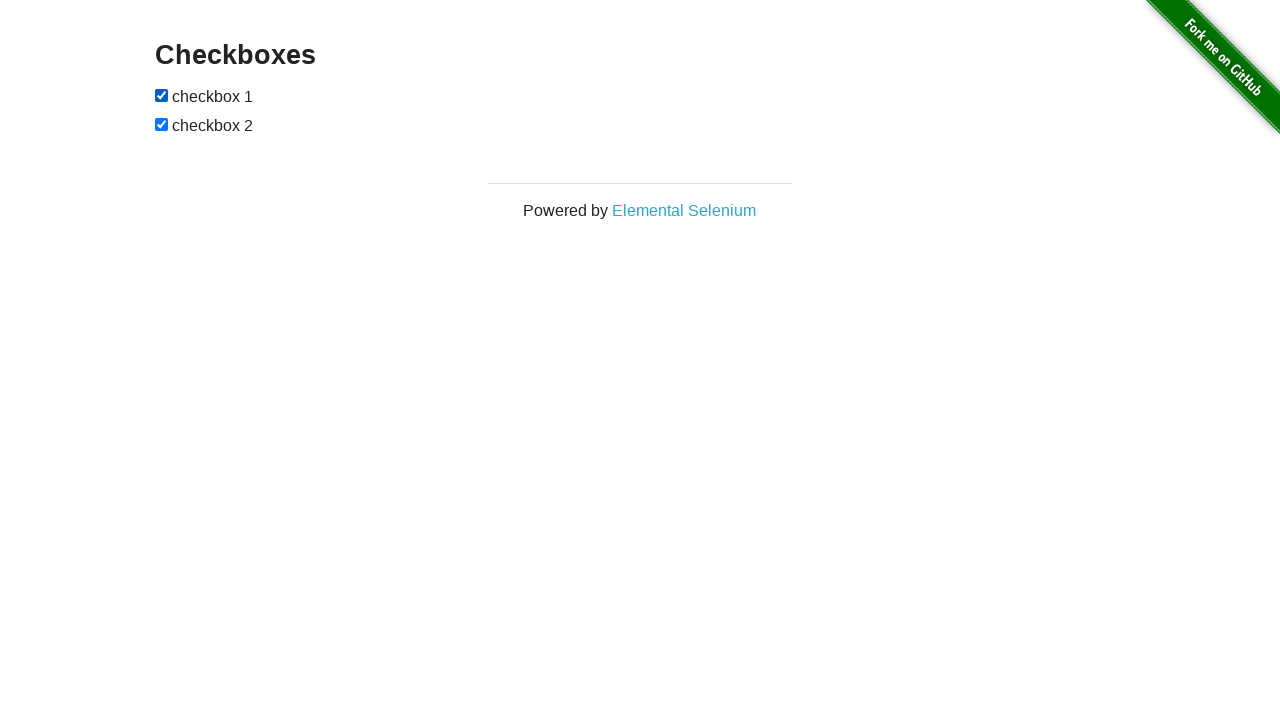

Second checkbox was already checked
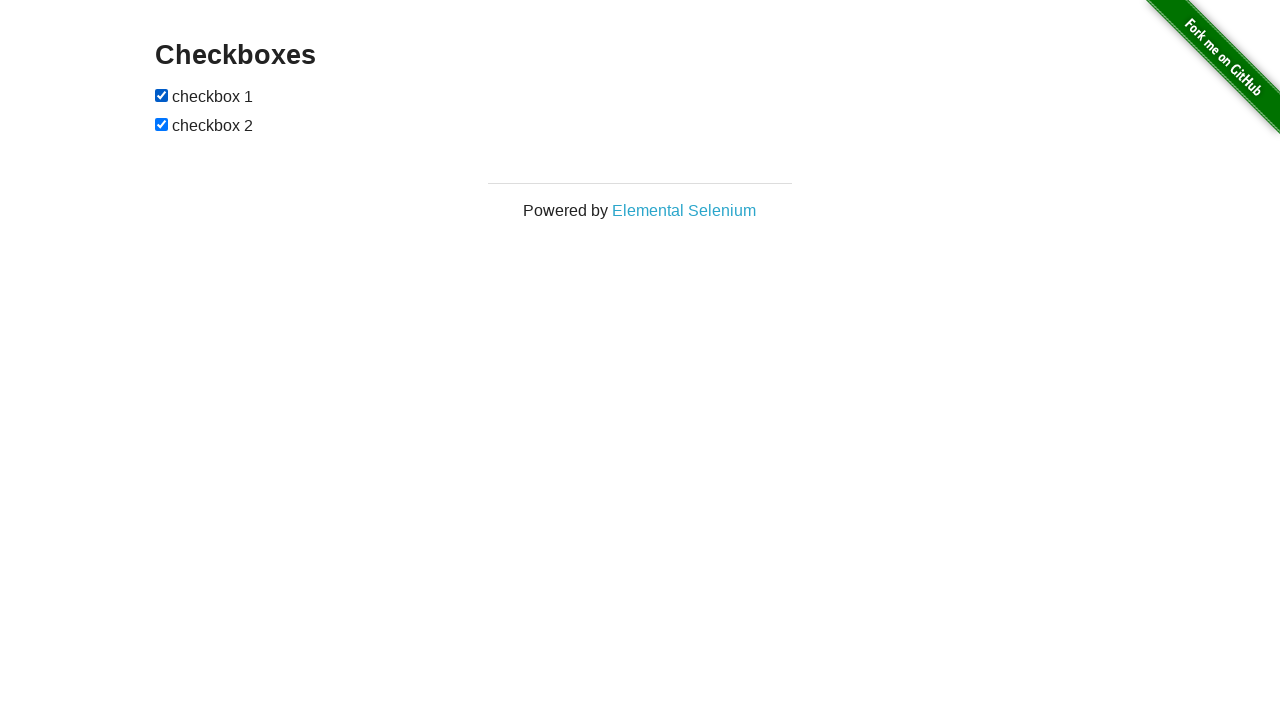

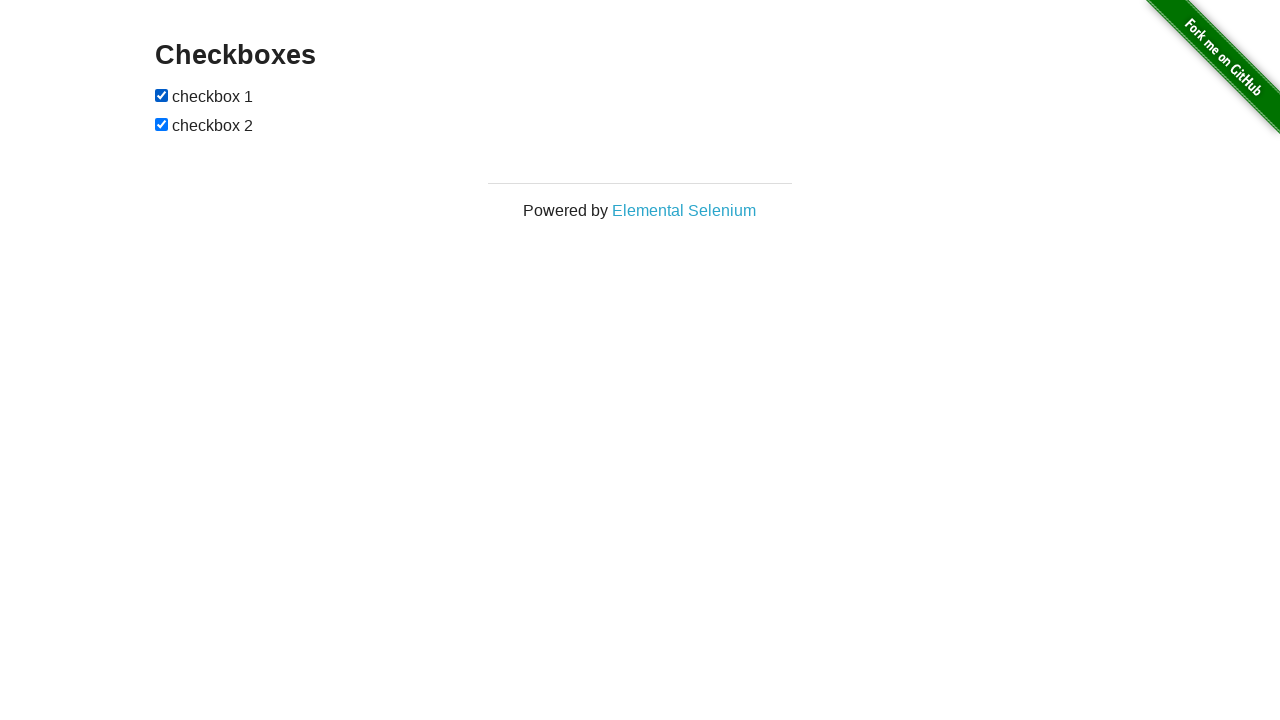